Tests adding specific grocery items (Cucumber, Brocolli, Beetroot) to a shopping cart on an e-commerce practice site by iterating through available products and clicking "Add to cart" for matching items.

Starting URL: https://rahulshettyacademy.com/seleniumPractise/

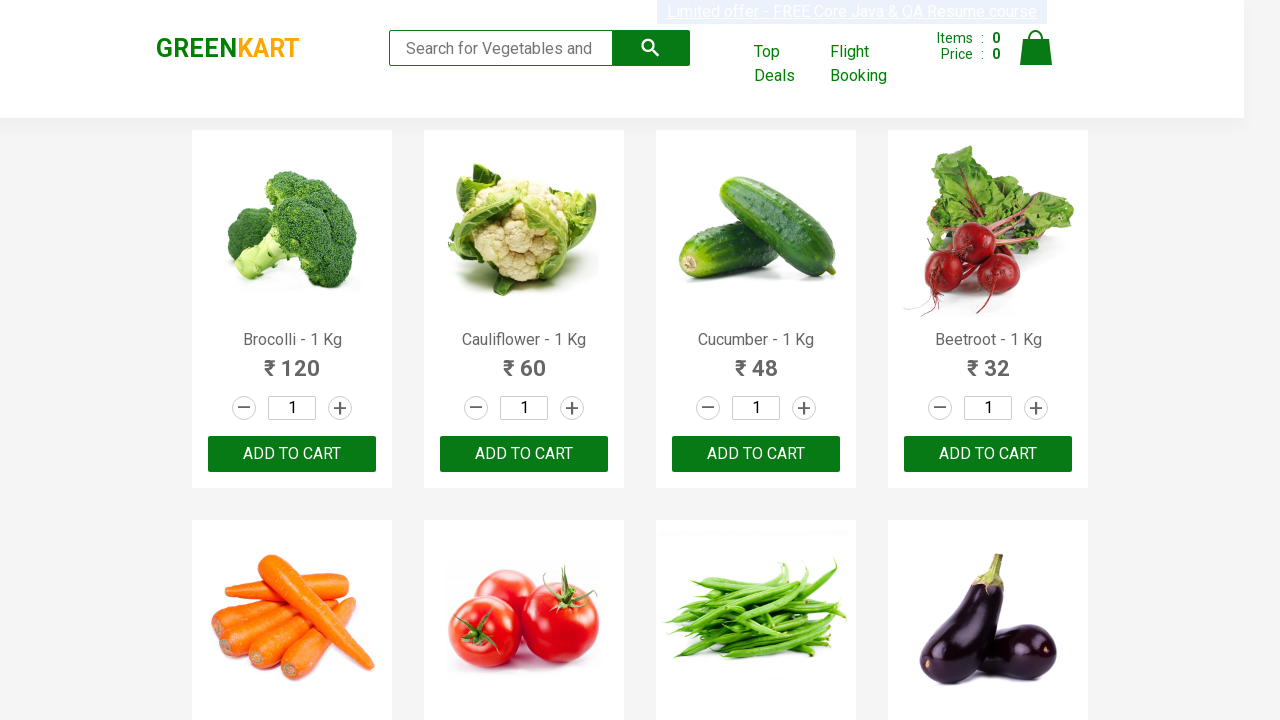

Waited for product names to load on the page
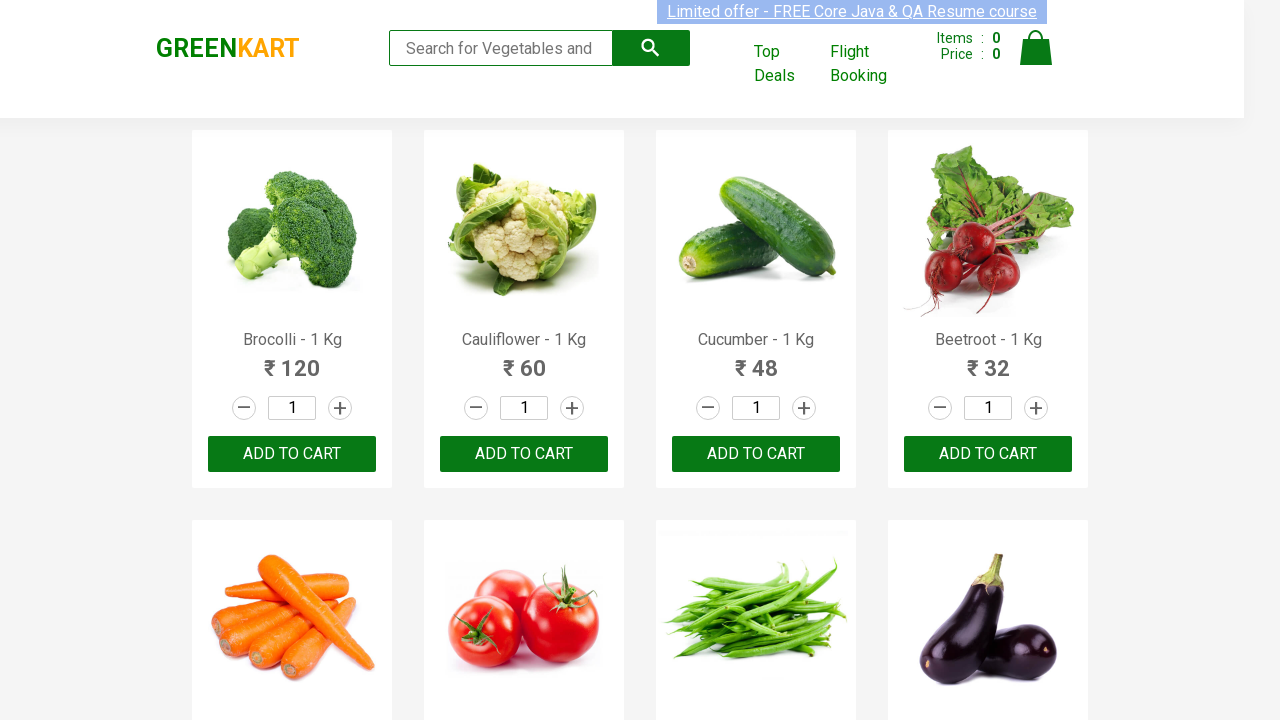

Retrieved all product elements from the page
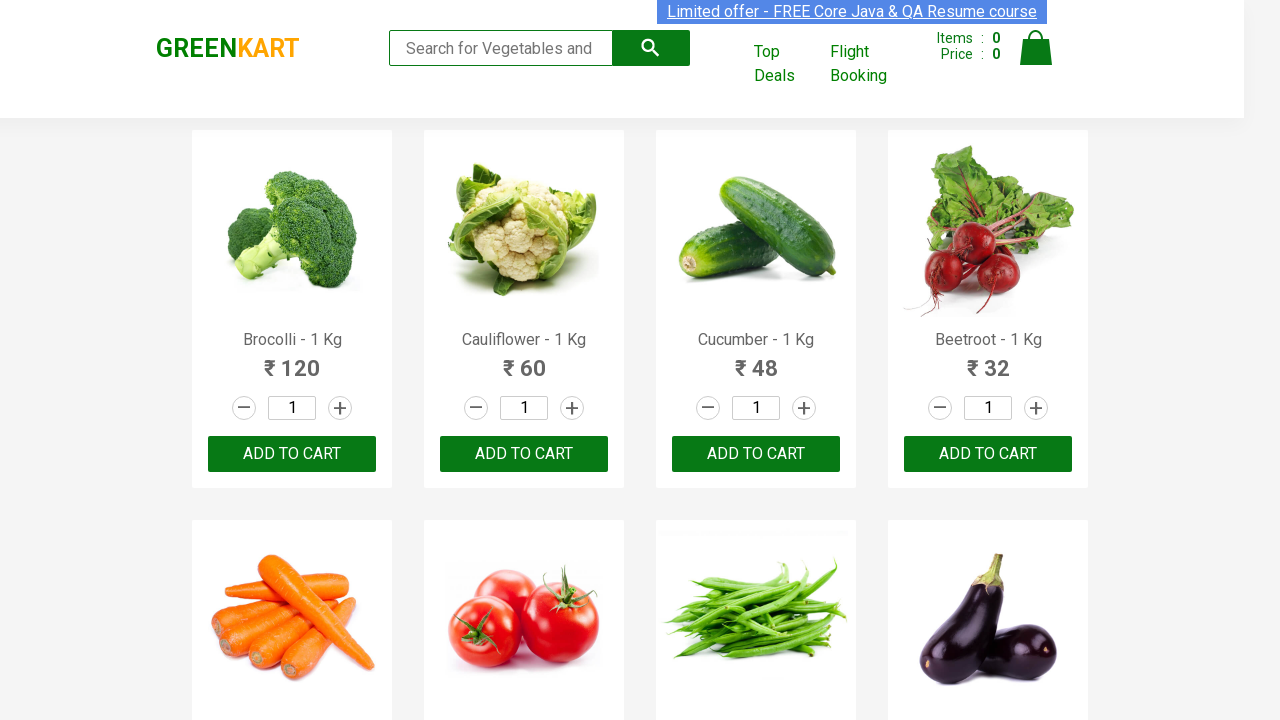

Retrieved product text: Brocolli - 1 Kg
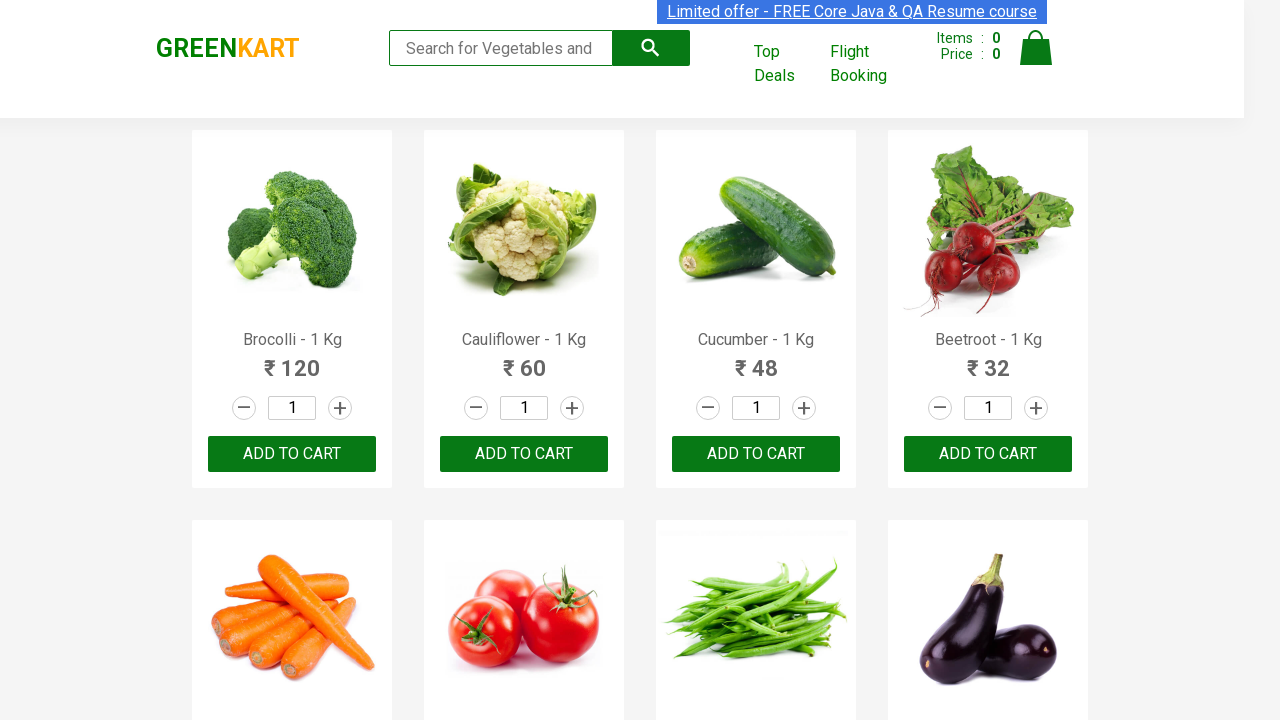

Located 'Add to cart' buttons for product: Brocolli
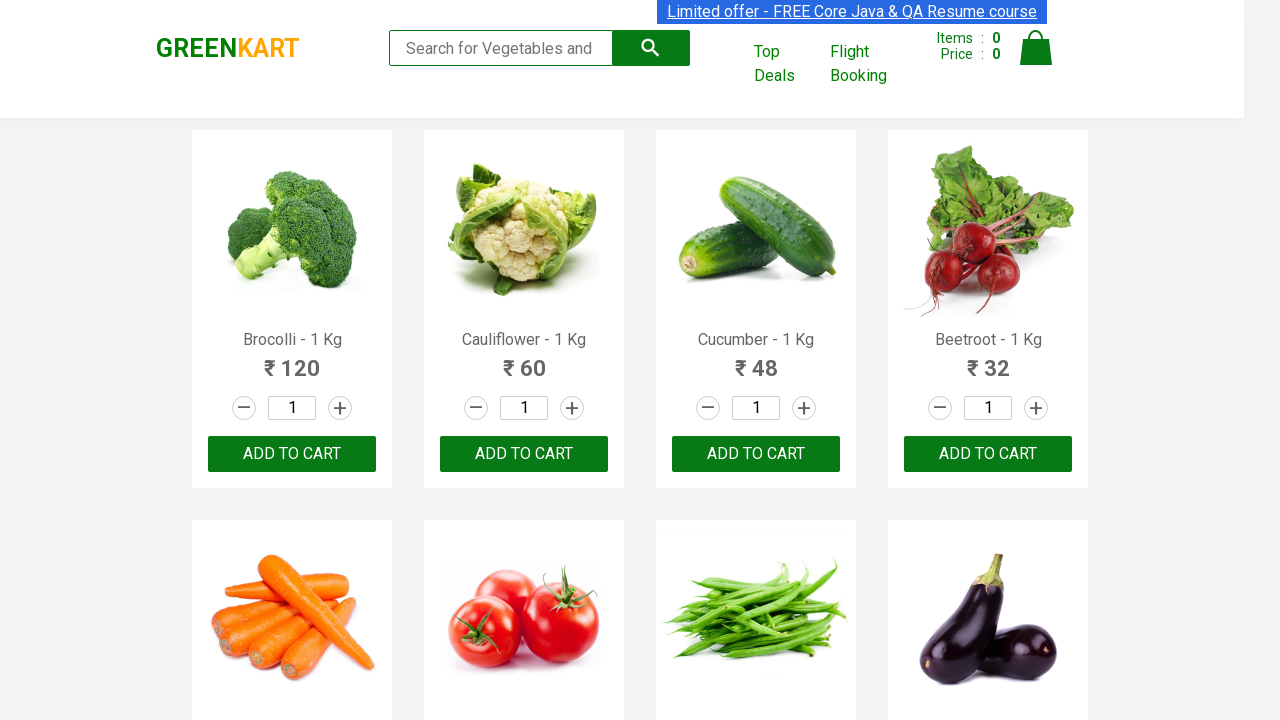

Clicked 'Add to cart' button for Brocolli at (292, 454) on xpath=//div[@class='product-action']/button >> nth=0
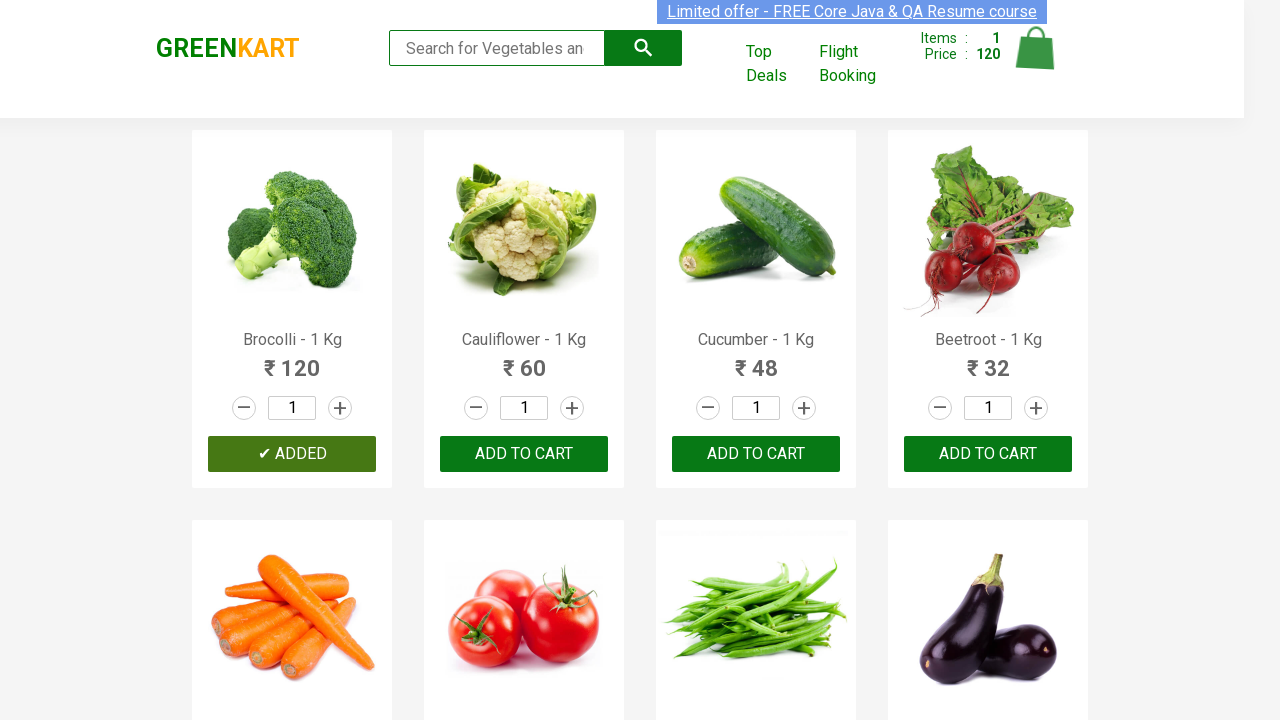

Retrieved product text: Cauliflower - 1 Kg
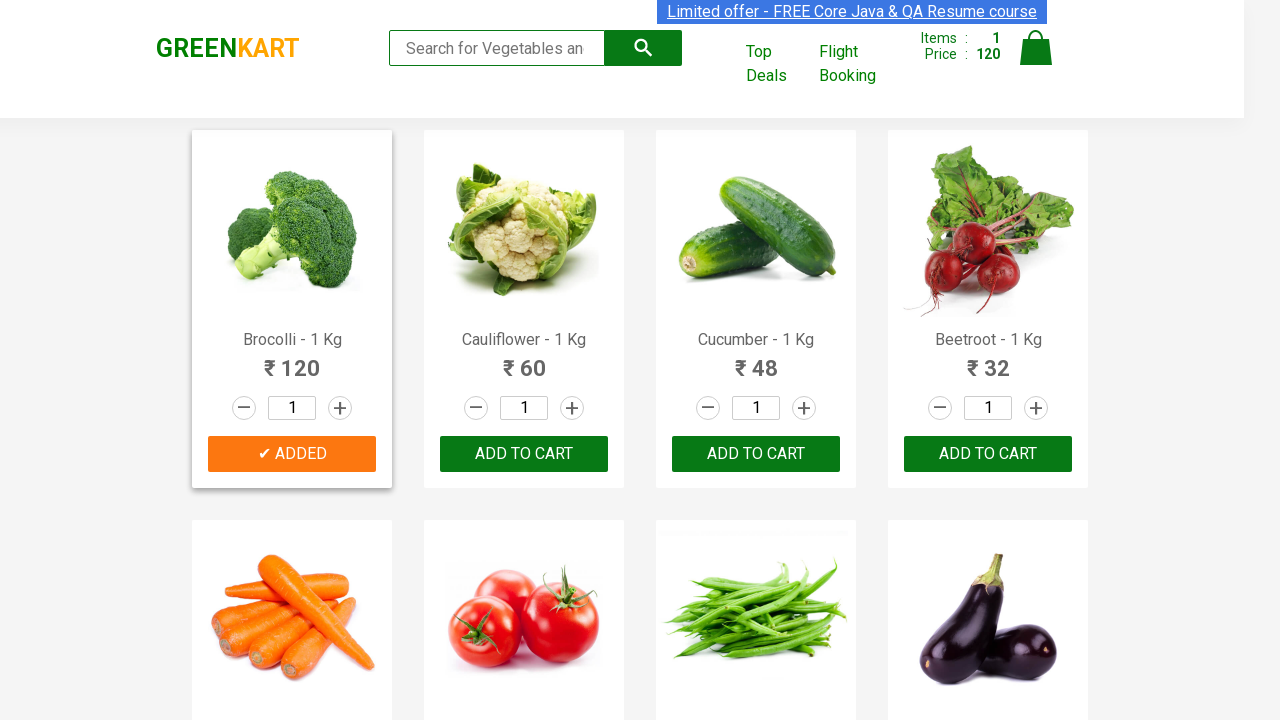

Retrieved product text: Cucumber - 1 Kg
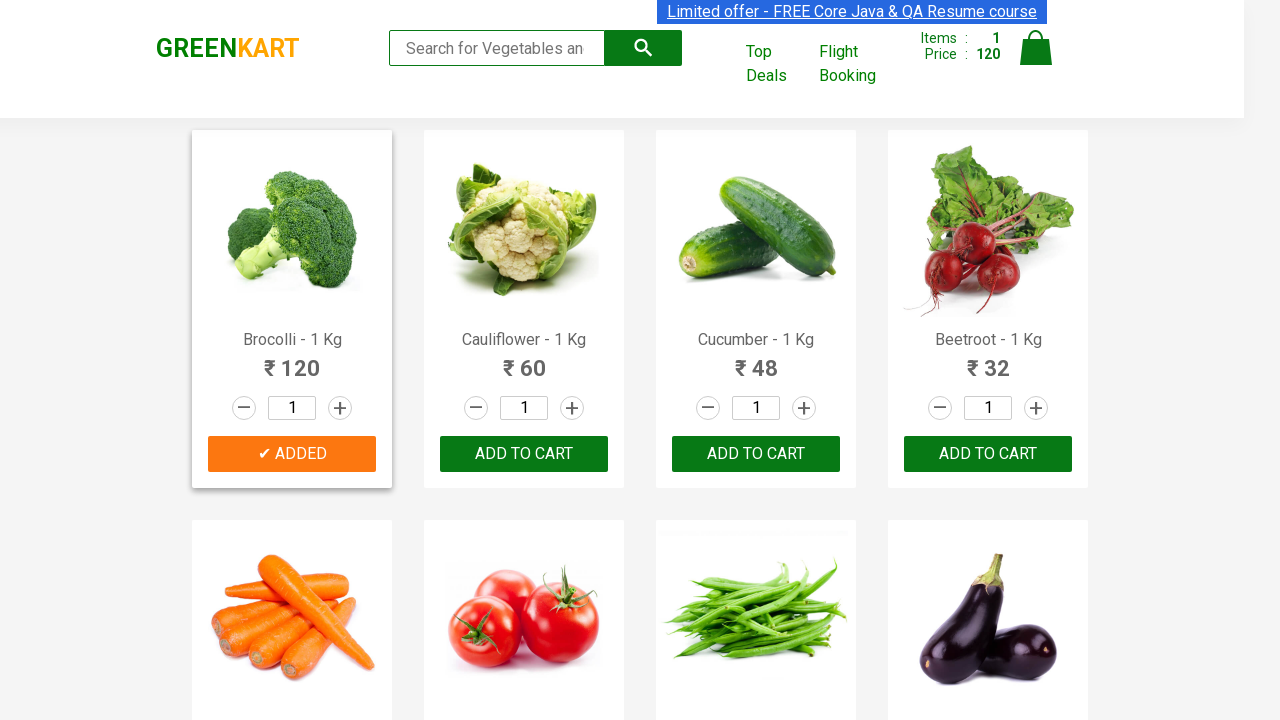

Located 'Add to cart' buttons for product: Cucumber
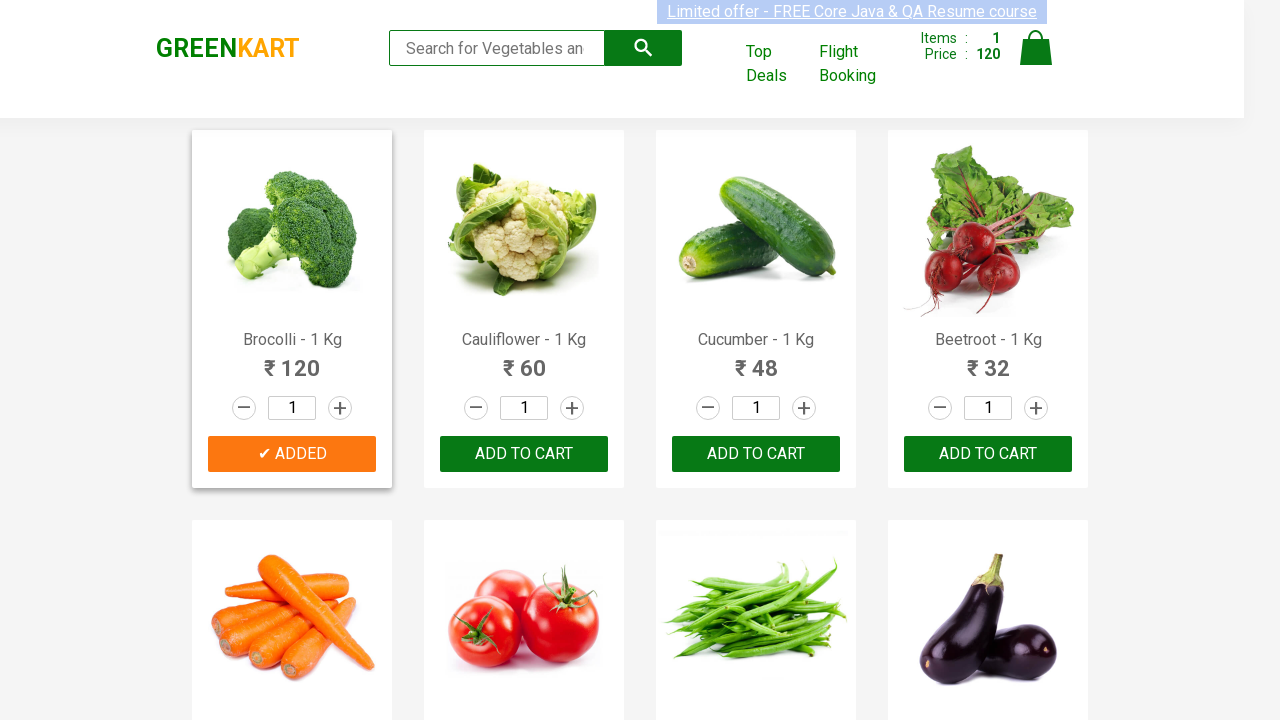

Clicked 'Add to cart' button for Cucumber at (756, 454) on xpath=//div[@class='product-action']/button >> nth=2
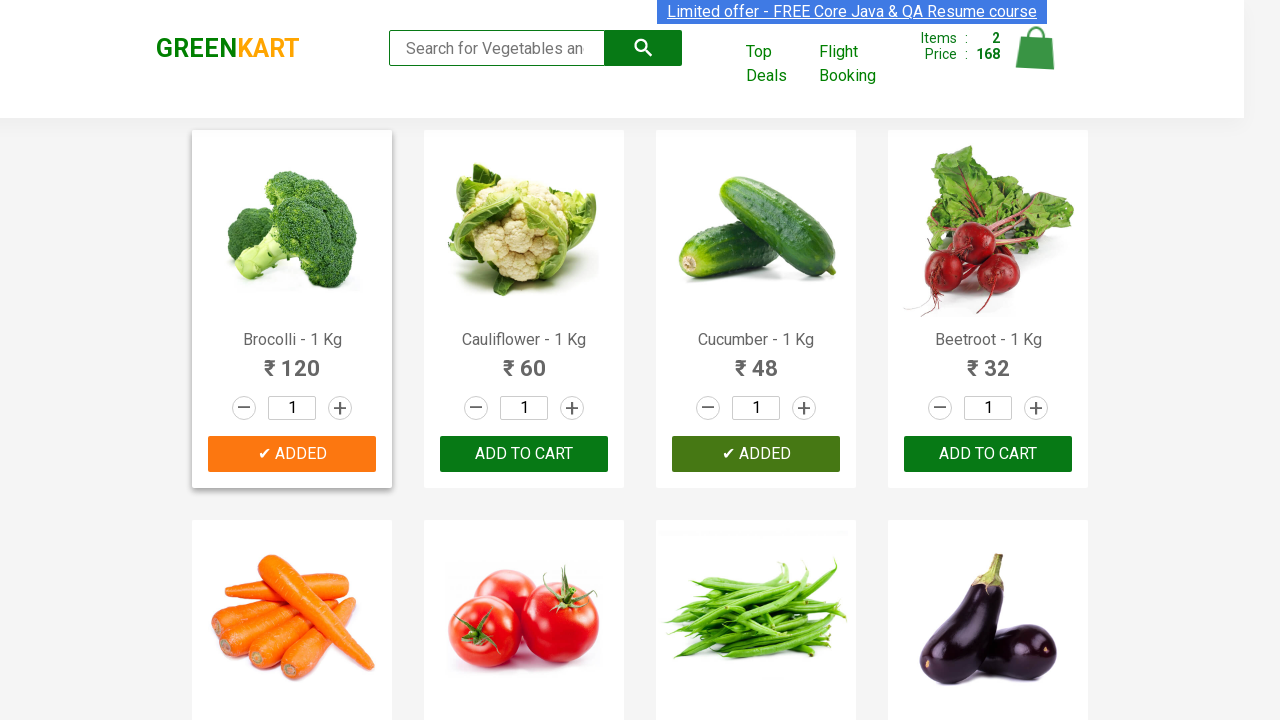

Retrieved product text: Beetroot - 1 Kg
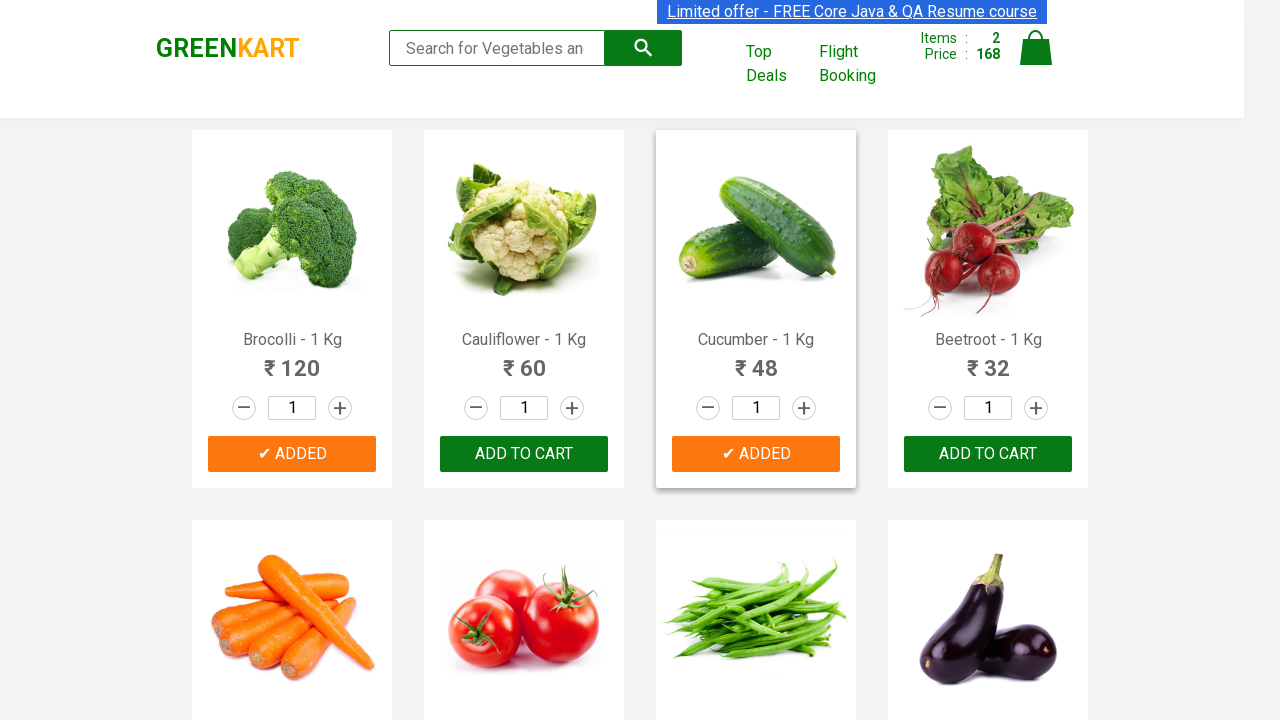

Located 'Add to cart' buttons for product: Beetroot
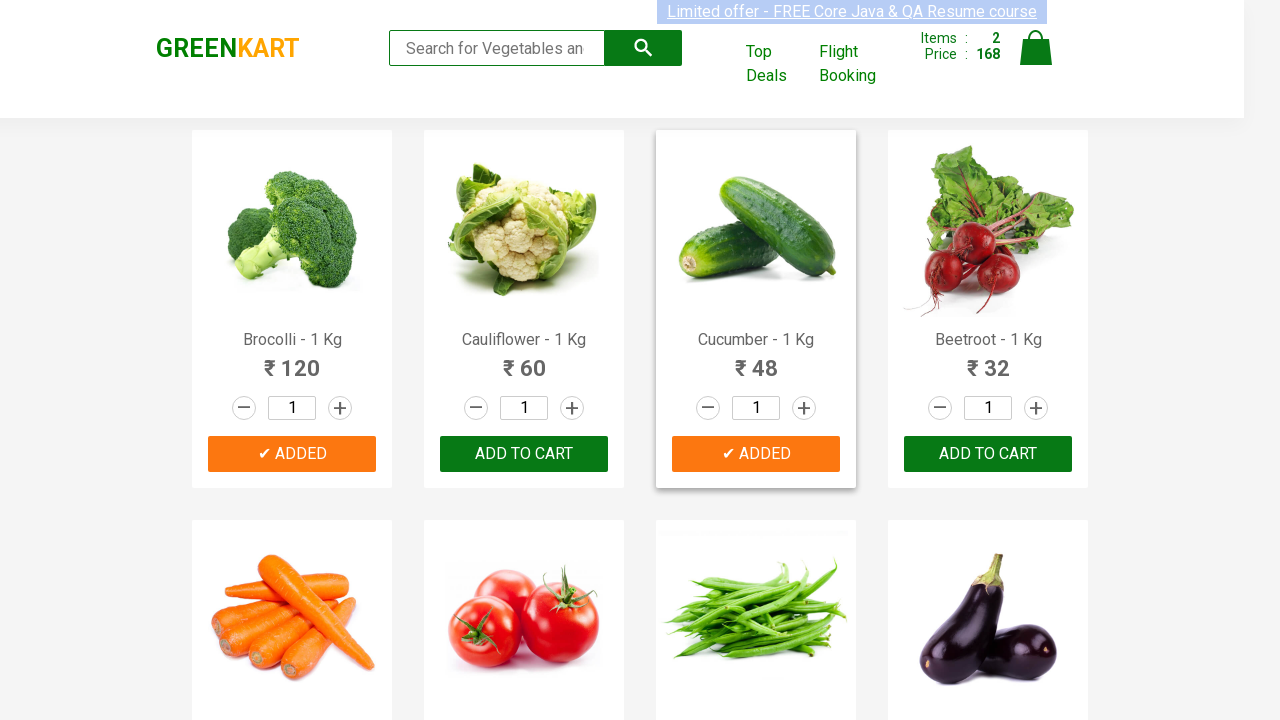

Clicked 'Add to cart' button for Beetroot at (988, 454) on xpath=//div[@class='product-action']/button >> nth=3
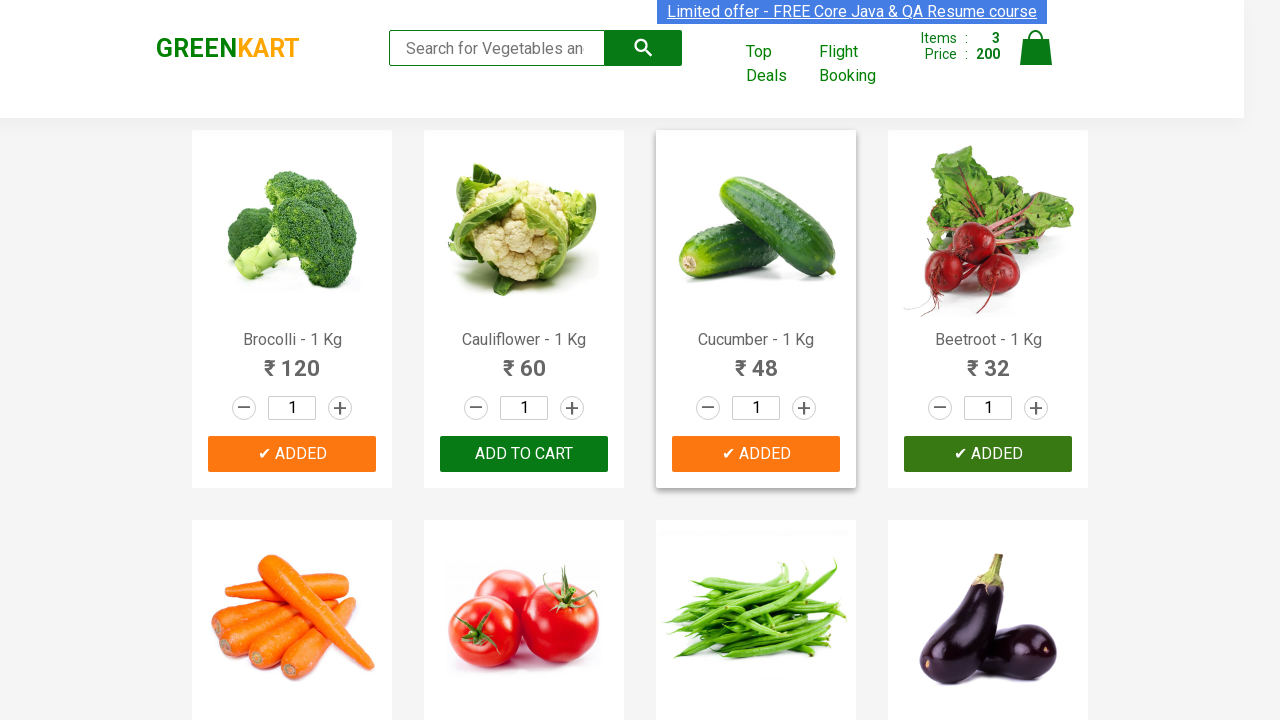

All 3 required items have been added to cart
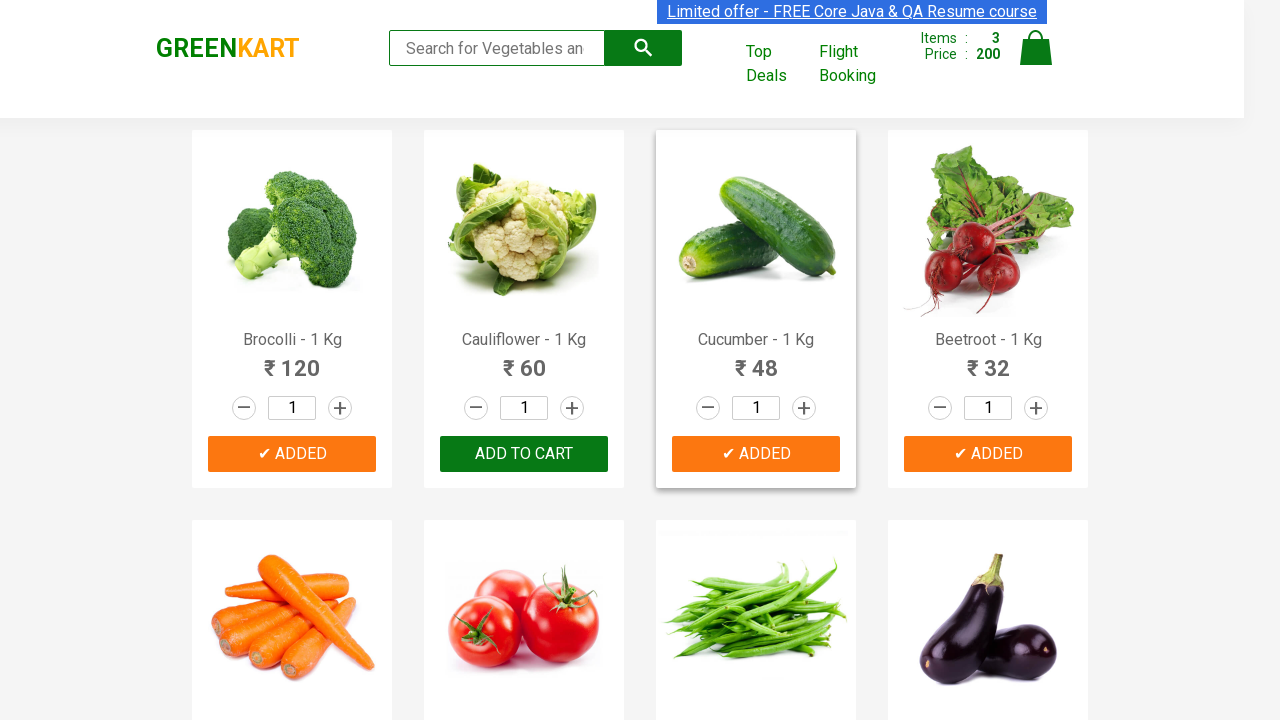

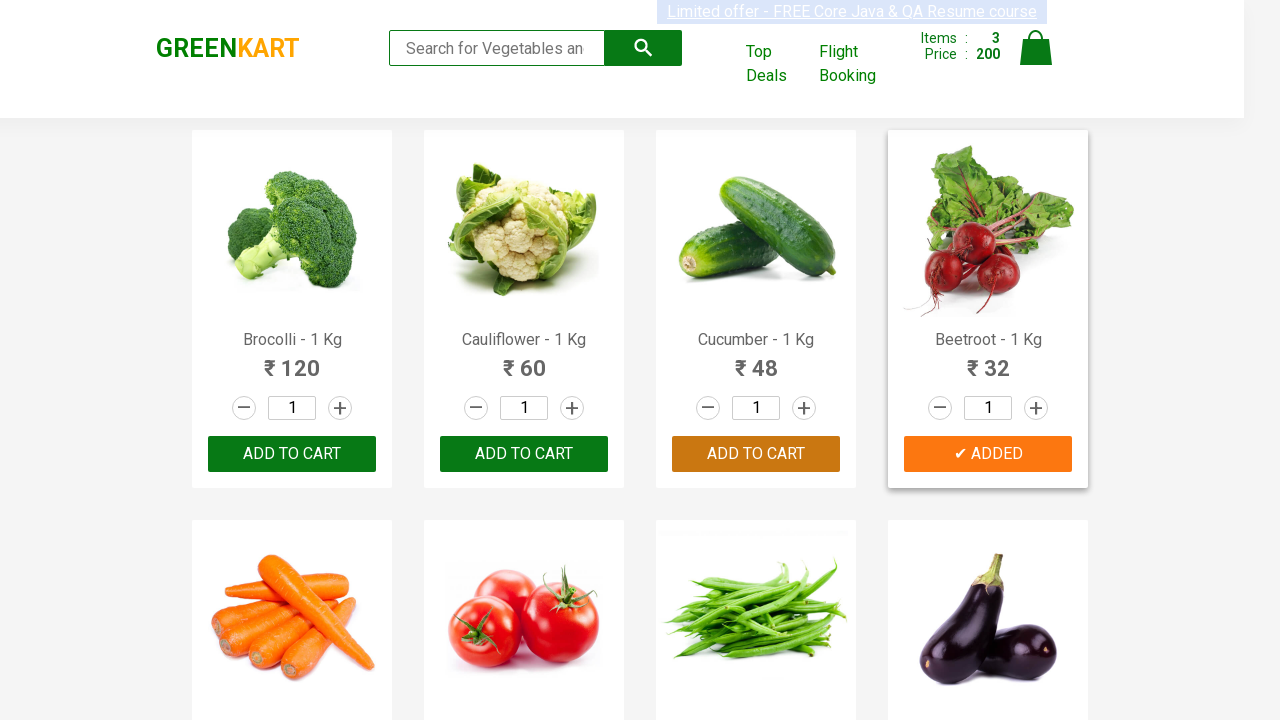